Tests scrolling functionality and page refresh on Flipkart search results page

Starting URL: https://www.flipkart.com/search?q=iphone&otracker=search&otracker1=search&marketplace=FLIPKART&as-show=off&as=off&as-pos=1&as-type=HISTORY

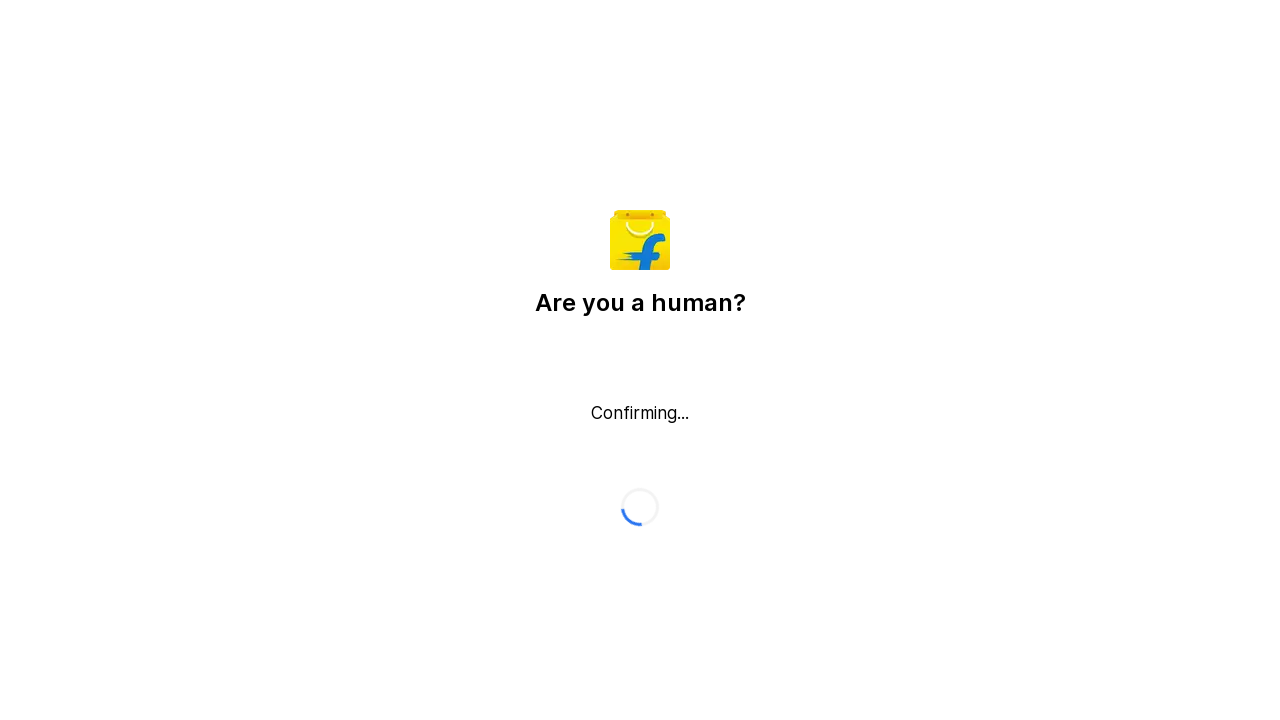

Set viewport size to 200x500 pixels
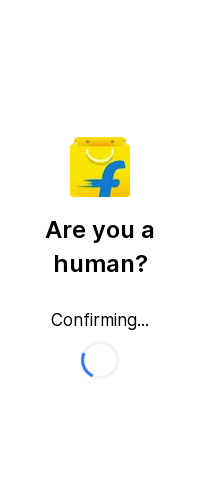

Scrolled page horizontally by 100px and vertically by 500px
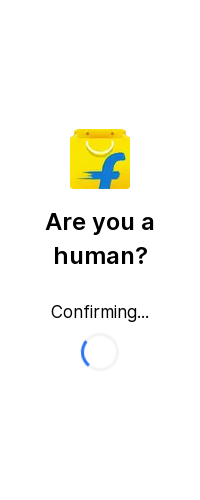

Refreshed page using browser history
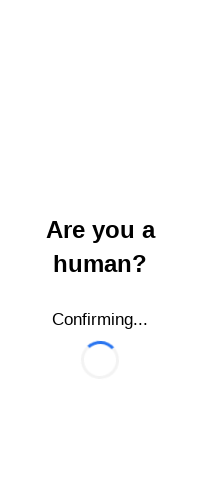

Waited for page to reach networkidle state after refresh
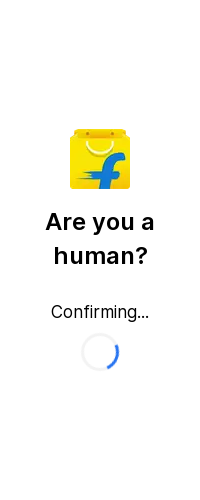

Retrieved page title: Flipkart reCAPTCHA
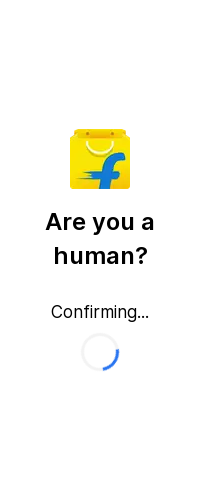

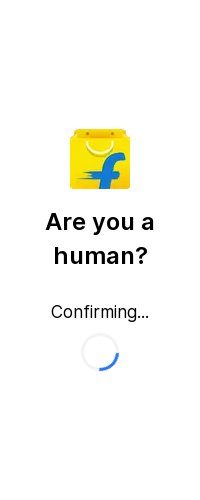